Tests infinite scroll functionality by repeatedly scrolling to the bottom of the page until no more content loads, simulating a user scrolling through dynamically loading content.

Starting URL: https://scrolltest.com/

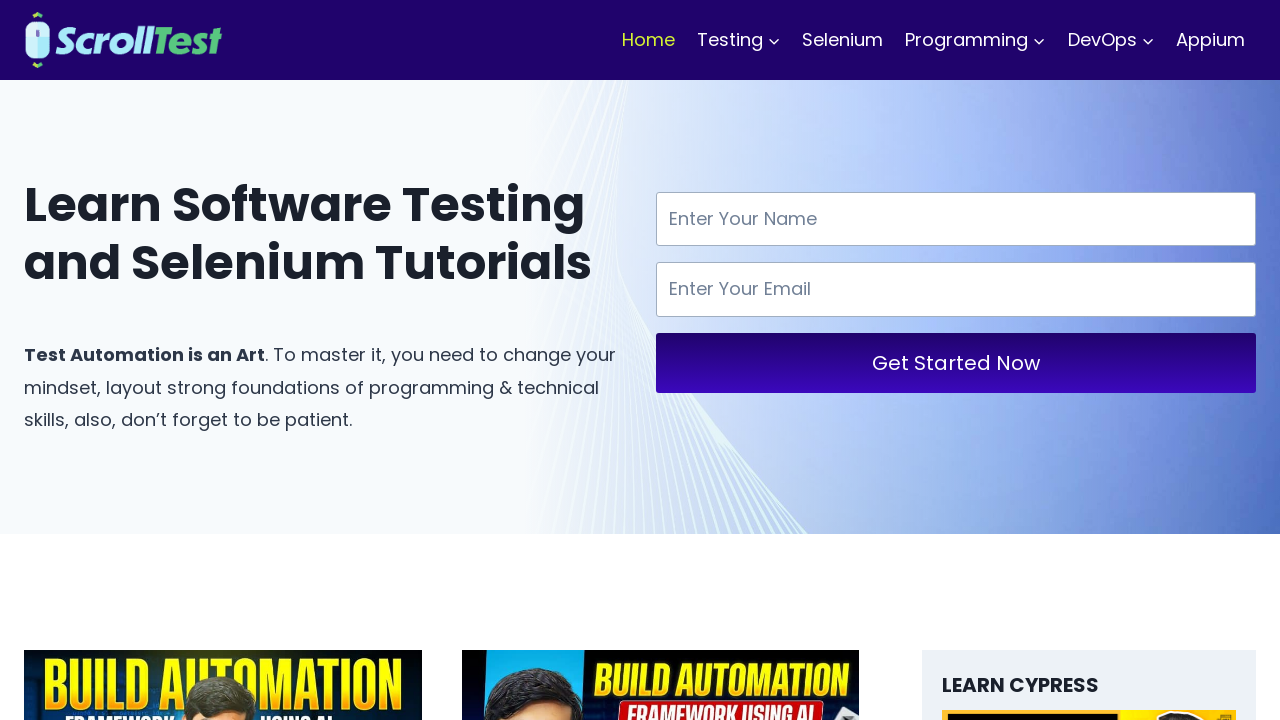

Navigated to https://scrolltest.com/
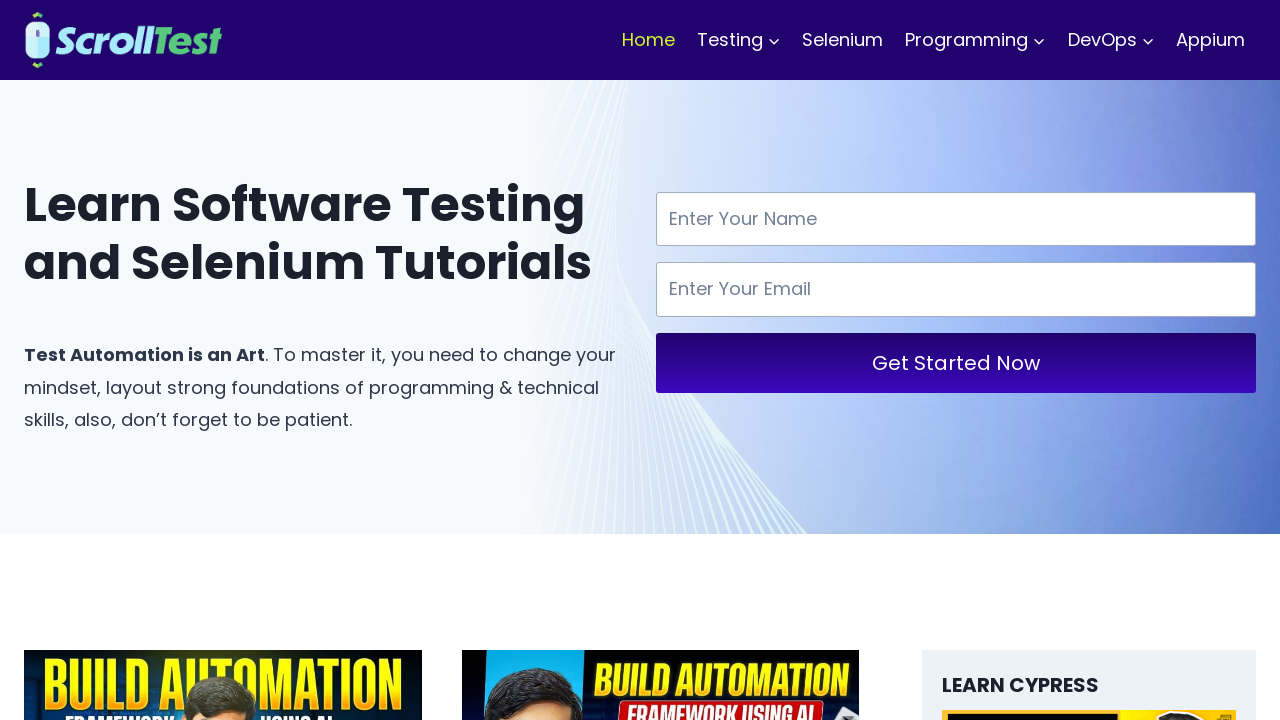

Retrieved initial scroll height
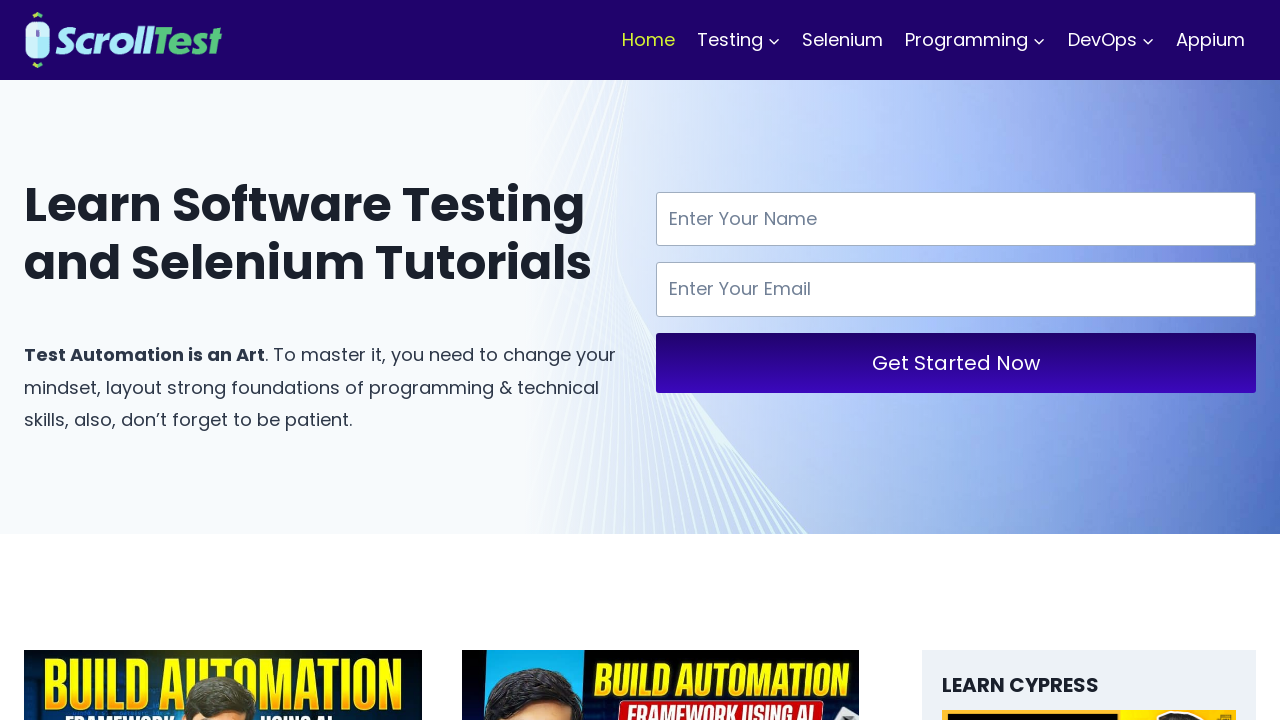

Scrolled to bottom of page (iteration 1)
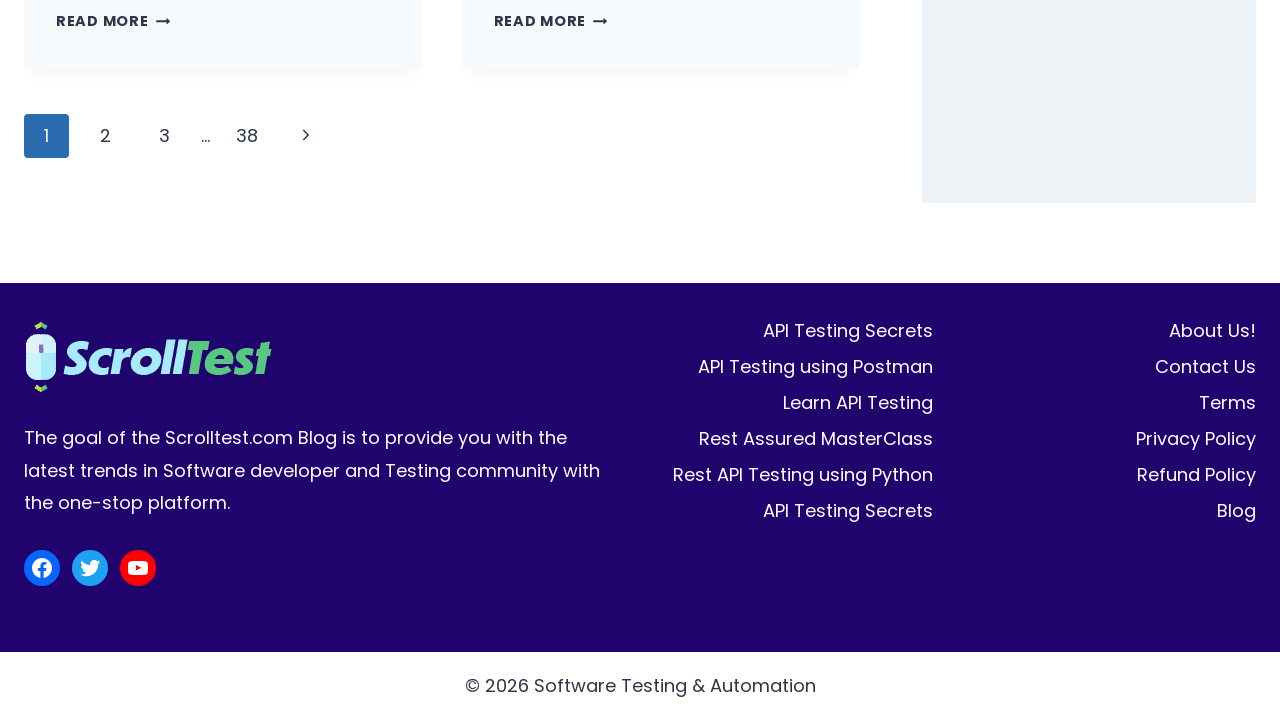

Waited 3 seconds for new content to load
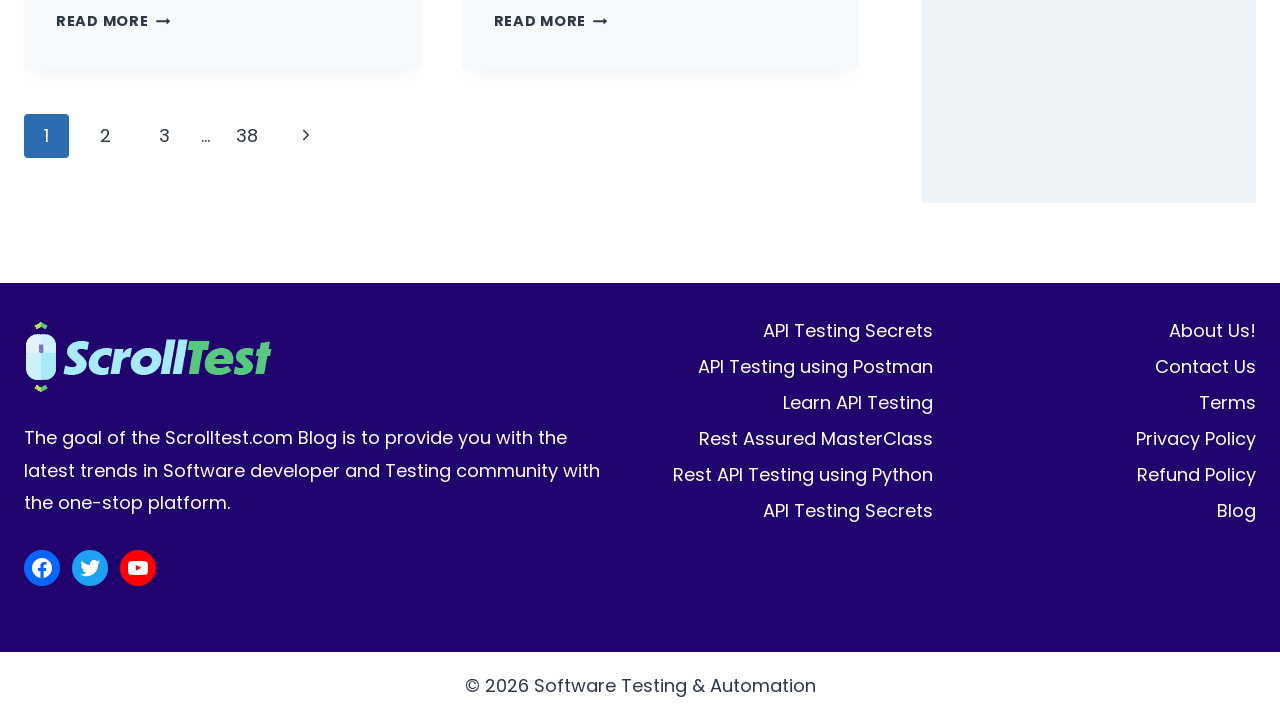

Retrieved new scroll height to check for additional content
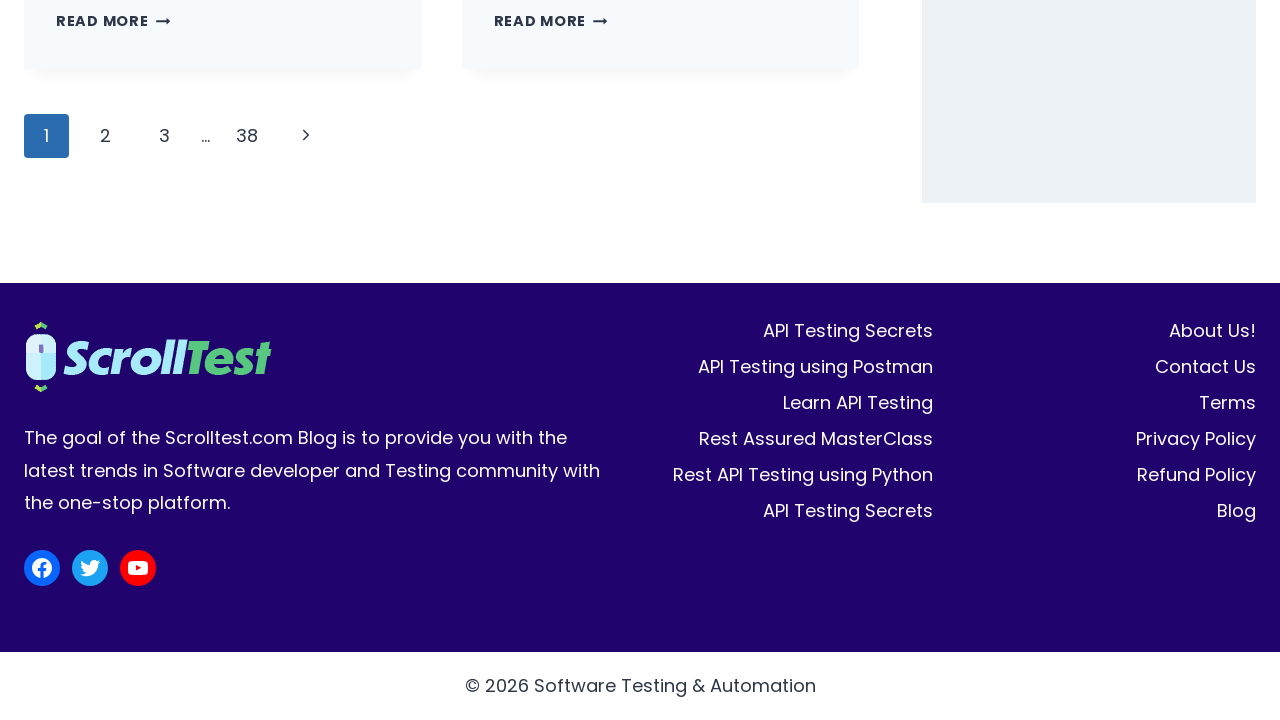

No new content loaded - reached end of infinite scroll
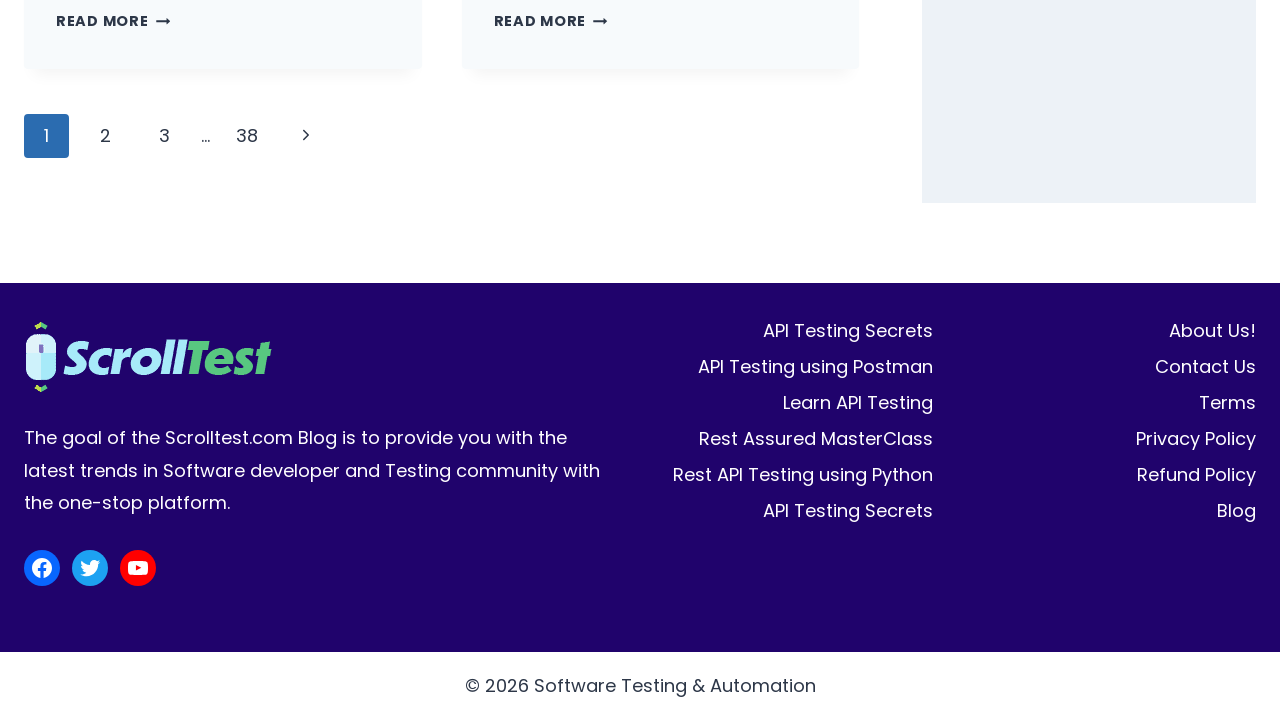

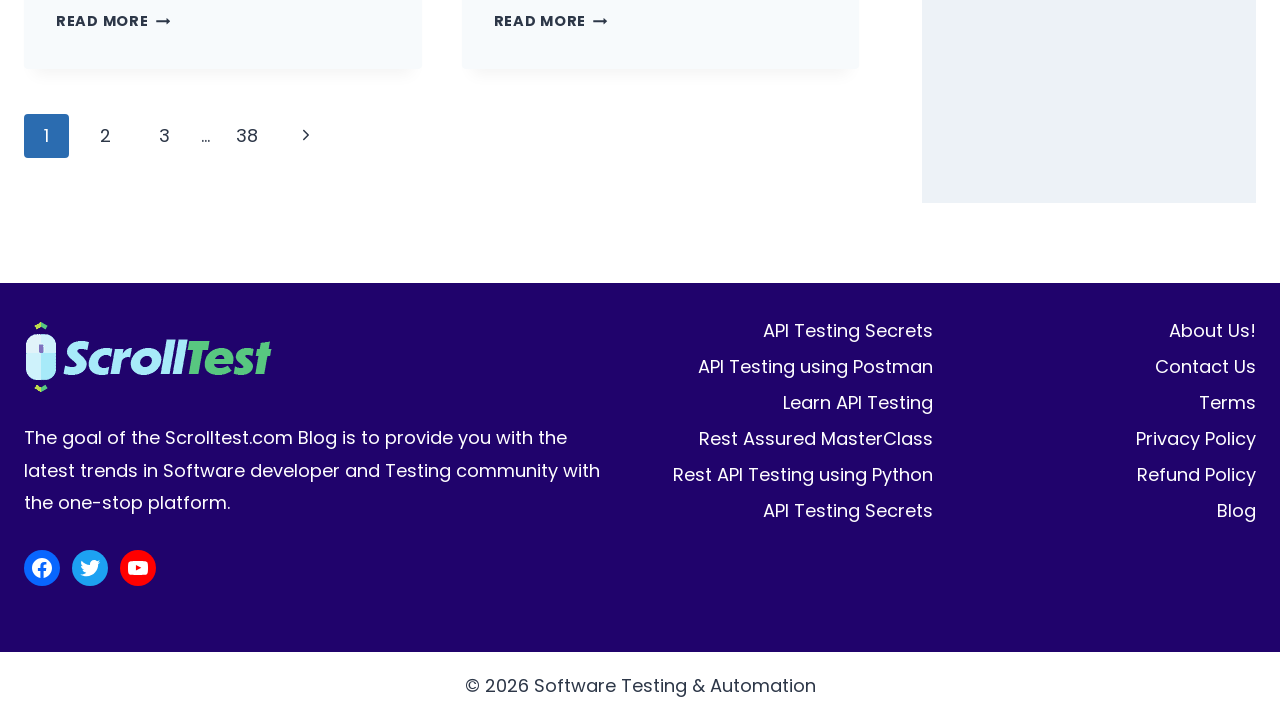